Navigates to Platzi's homepage and verifies the page loads successfully

Starting URL: https://www.platzi.com

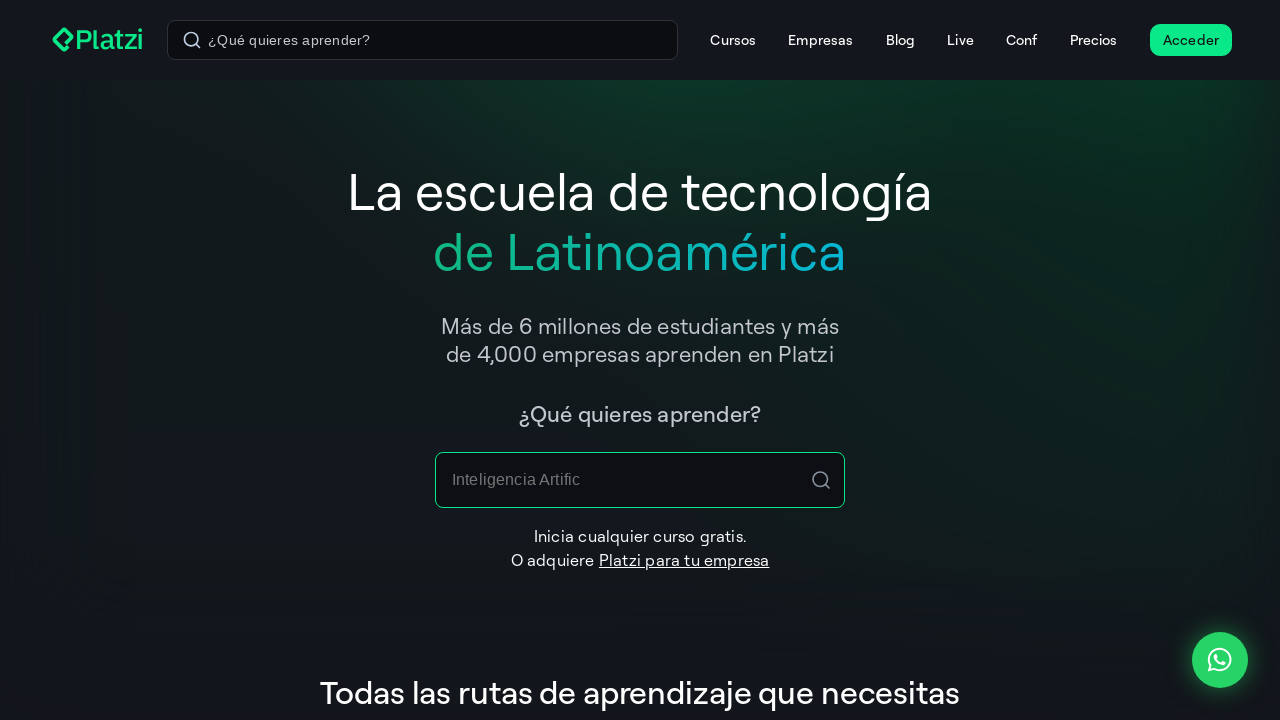

Waited for page DOM to be fully loaded
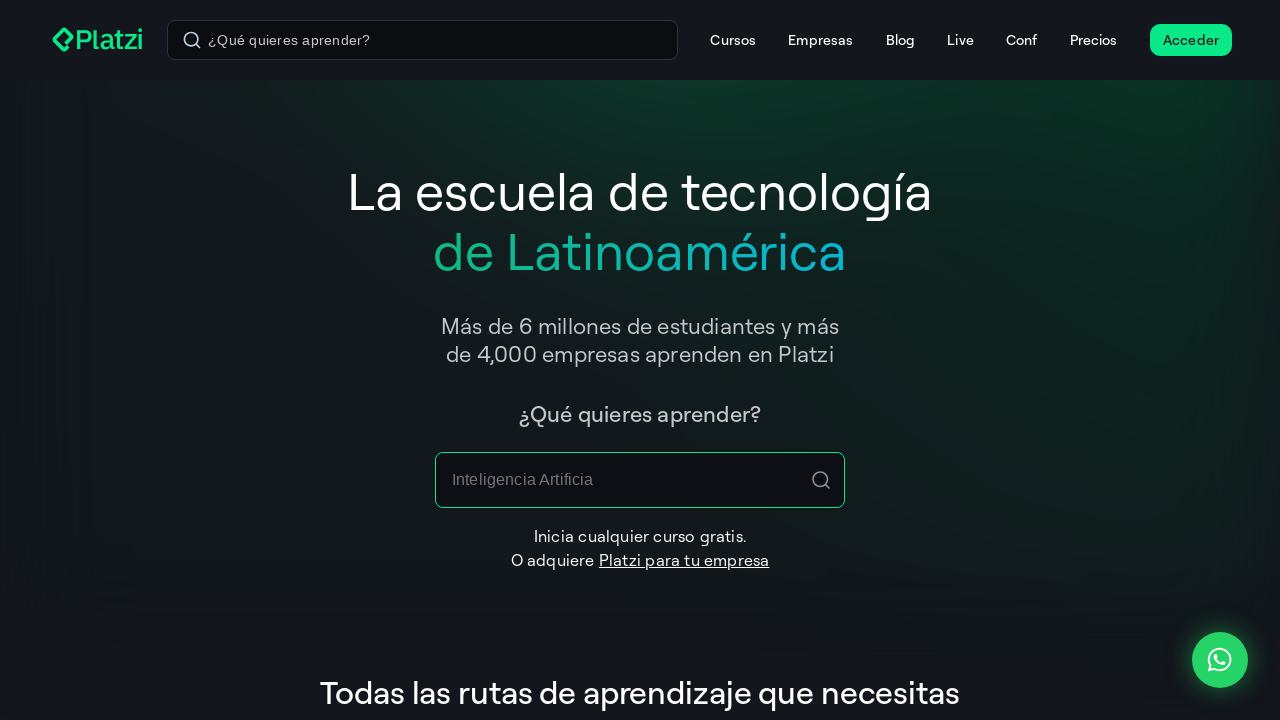

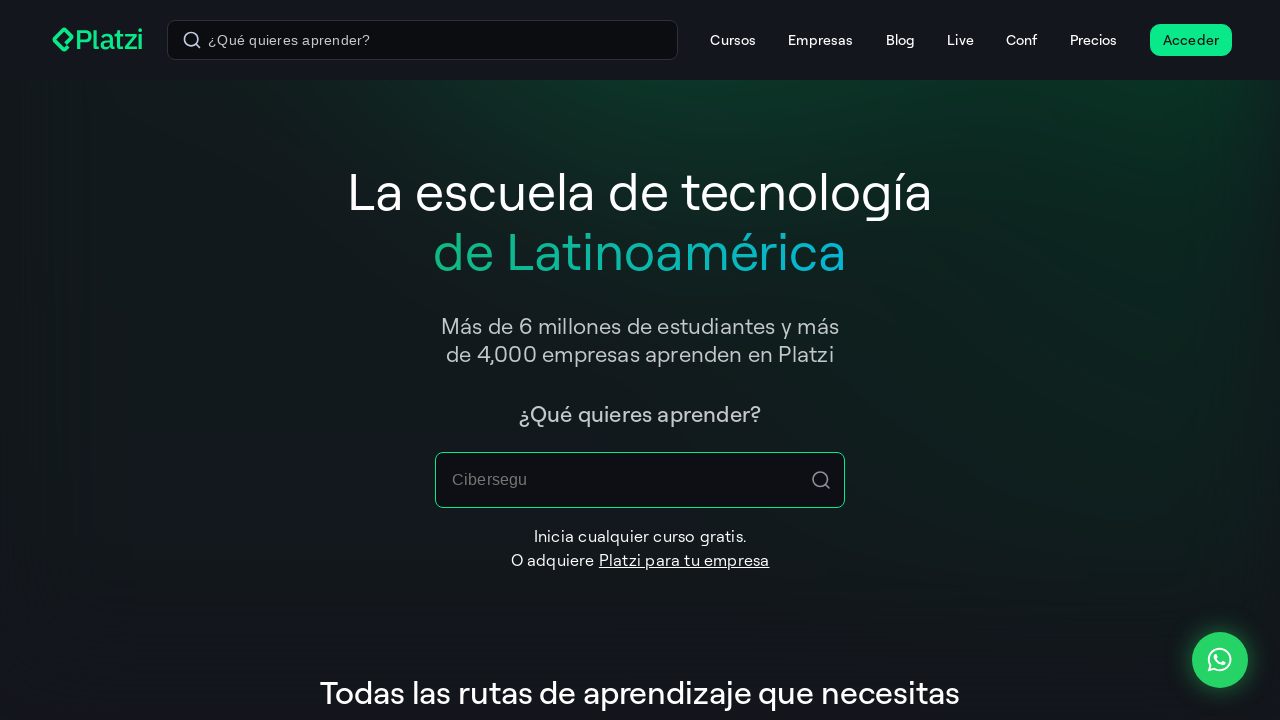